Navigates to the RCV Academy courses page and clicks on the first paragraph element using JavaScript execution

Starting URL: https://training.rcvacademy.com/courses

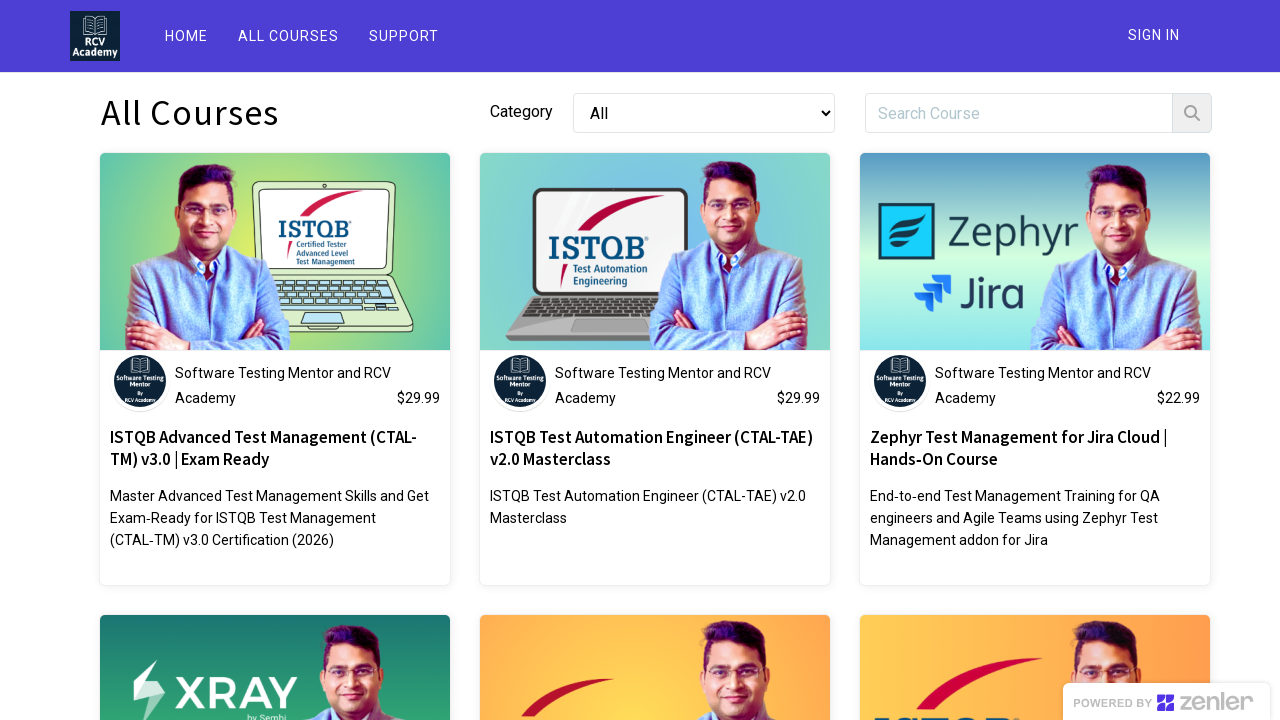

Waited for RCV Academy courses page to load (domcontentloaded)
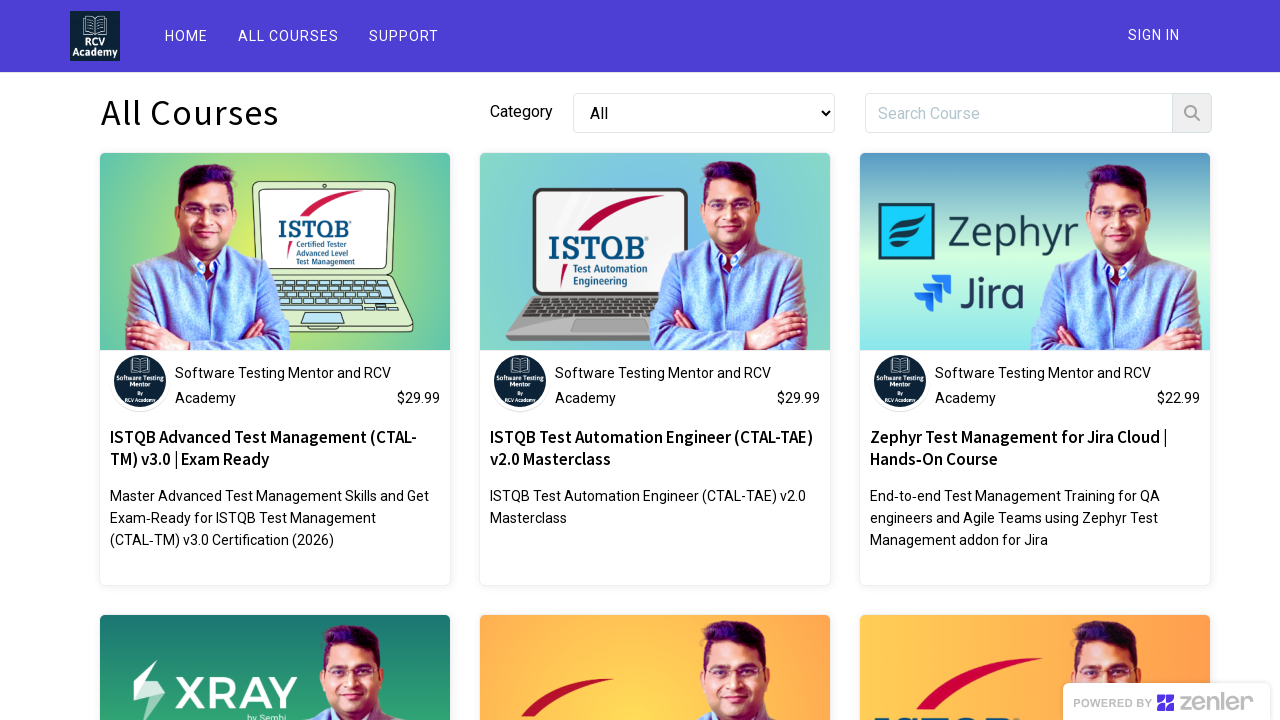

Clicked on the first paragraph element using JavaScript execution at (275, 517) on p >> nth=0
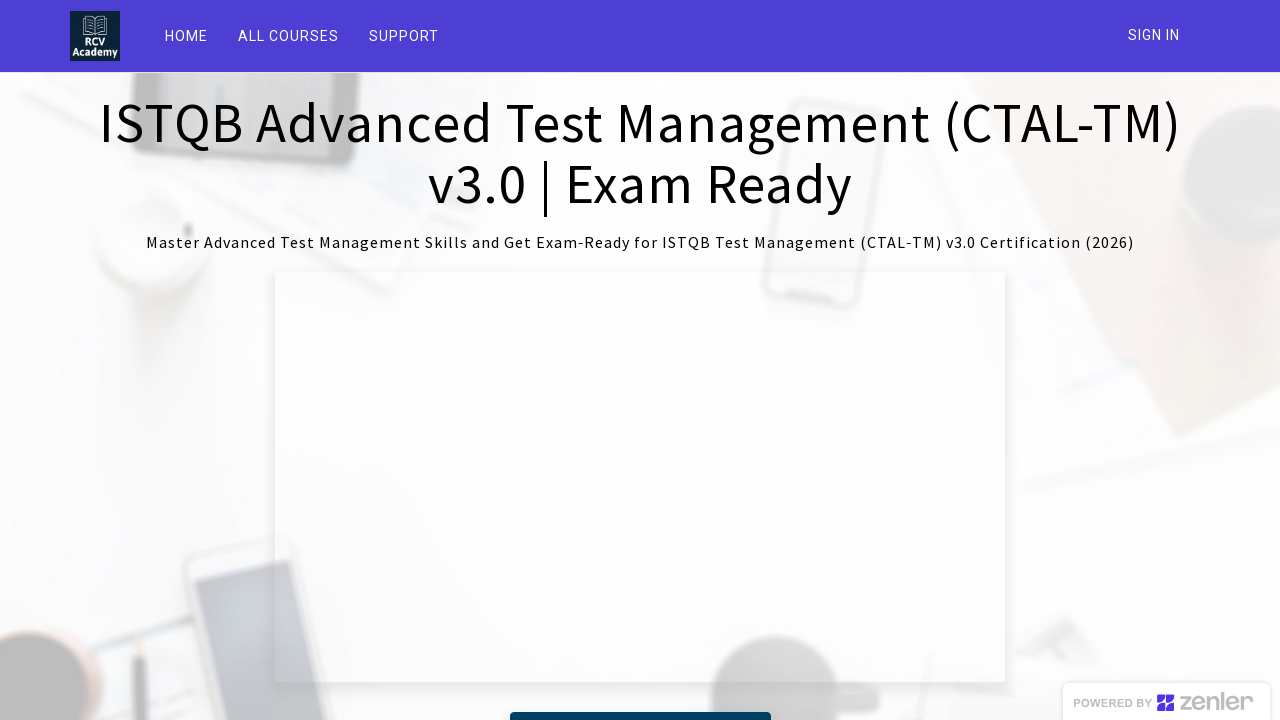

Waited 2 seconds for navigation or action to complete
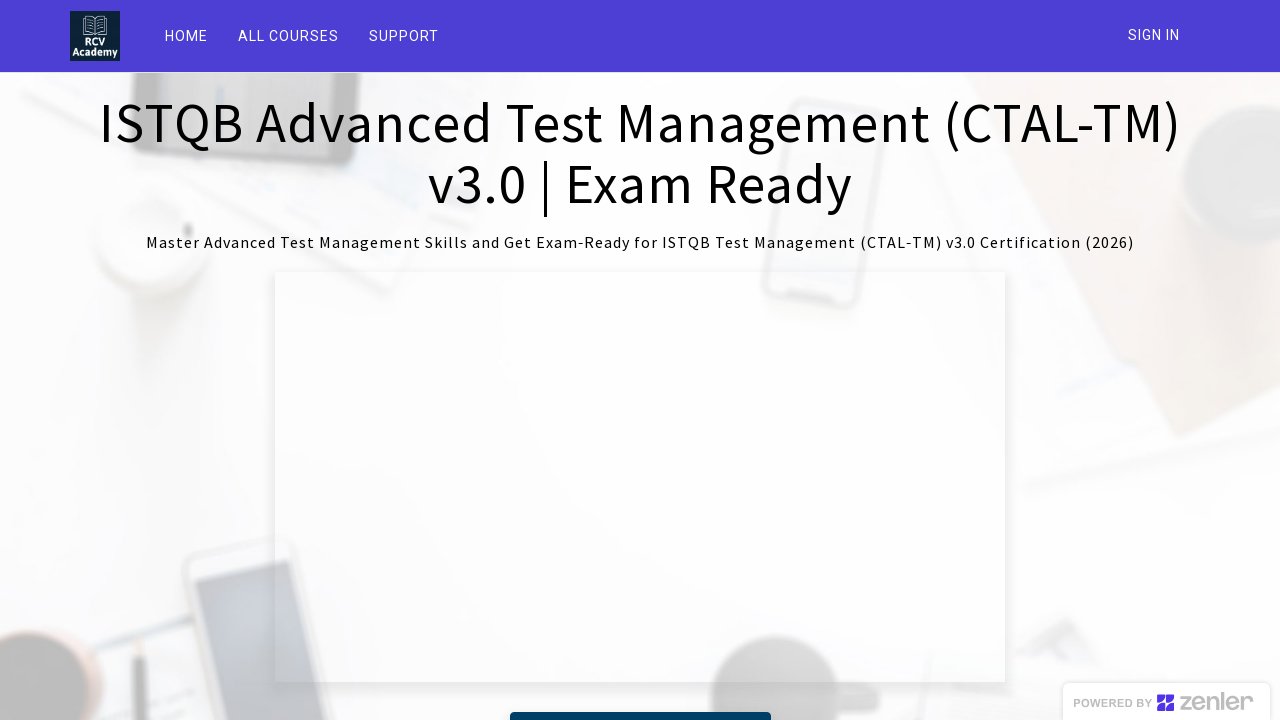

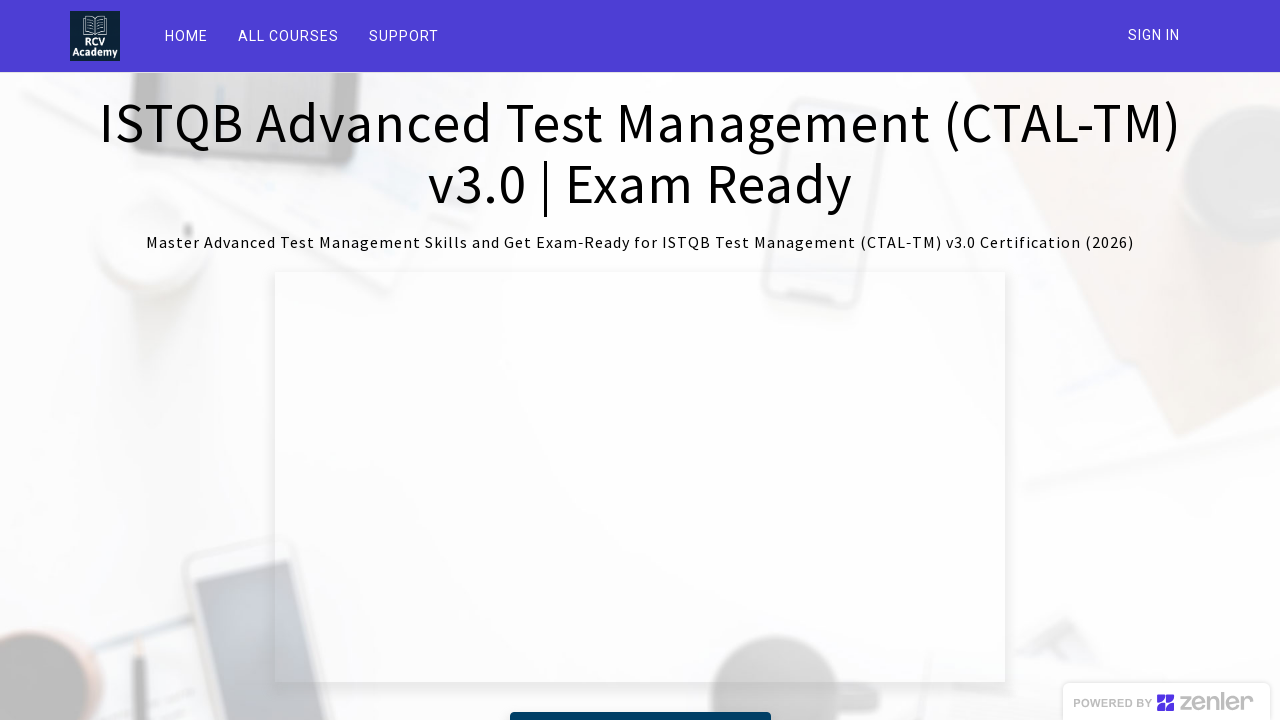